Tests that the back button respects filter navigation history

Starting URL: https://demo.playwright.dev/todomvc

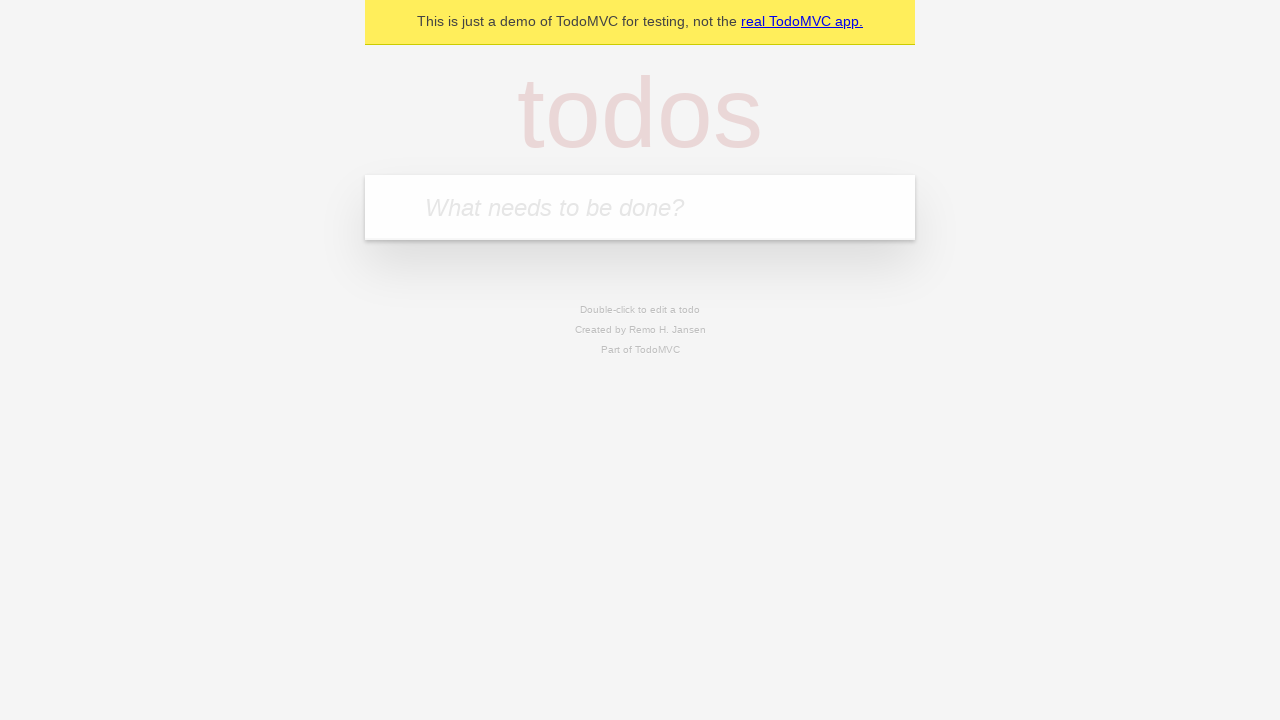

Filled todo input with 'buy some cheese' on internal:attr=[placeholder="What needs to be done?"i]
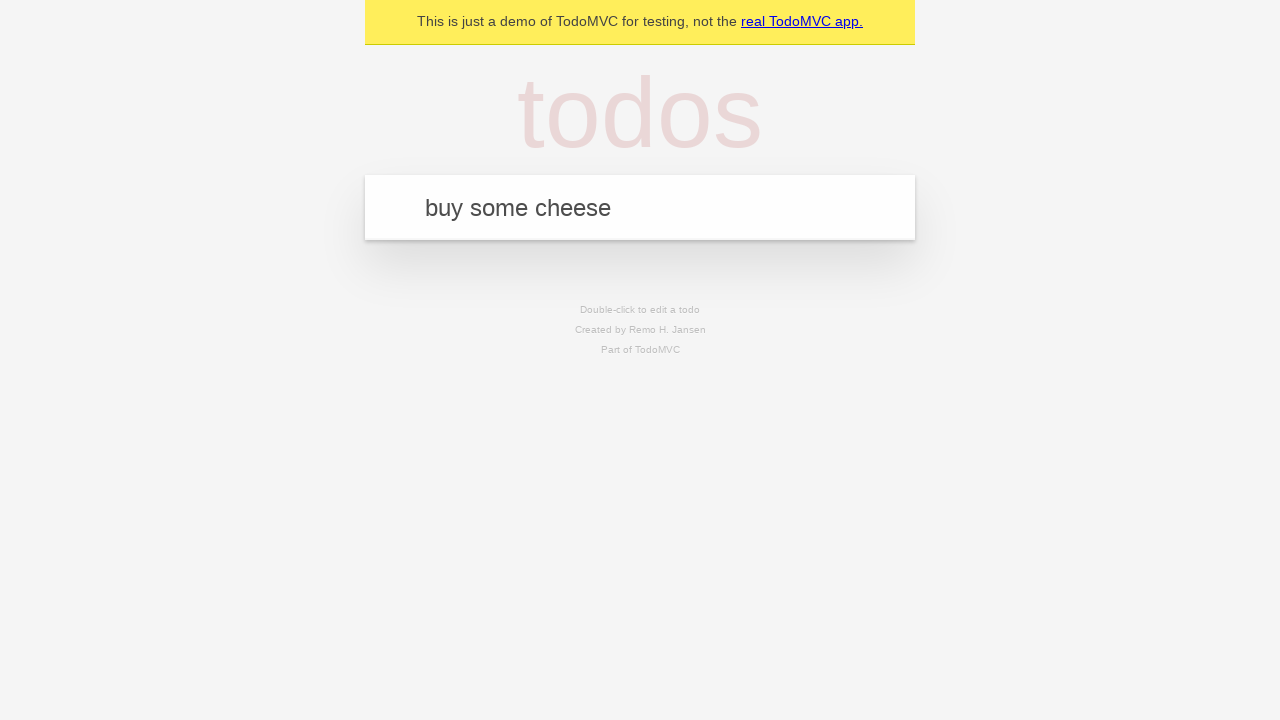

Pressed Enter to create first todo on internal:attr=[placeholder="What needs to be done?"i]
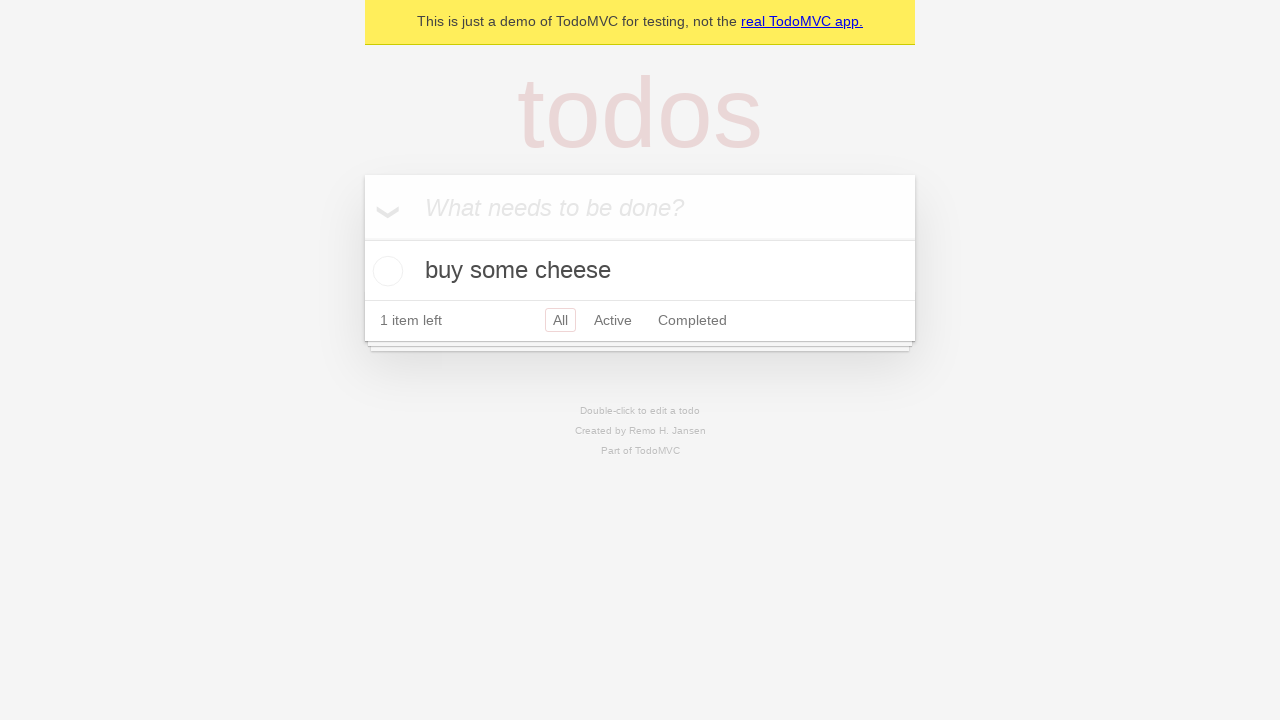

Filled todo input with 'feed the cat' on internal:attr=[placeholder="What needs to be done?"i]
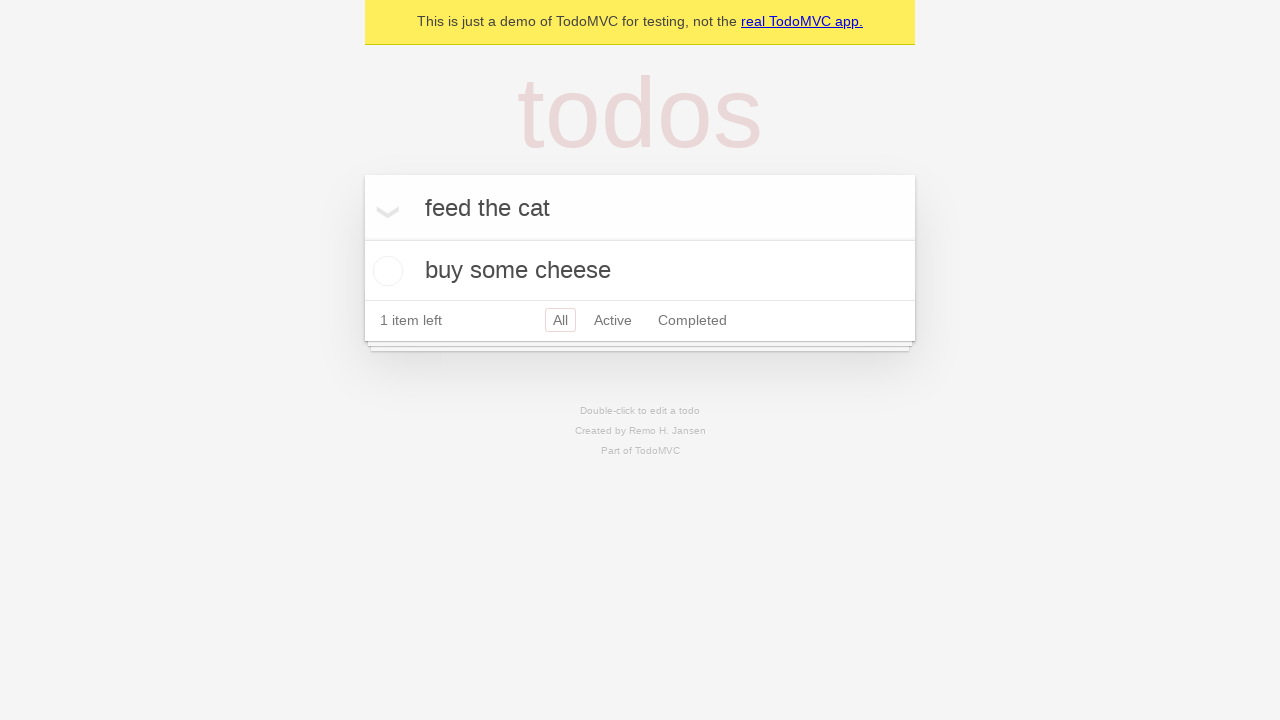

Pressed Enter to create second todo on internal:attr=[placeholder="What needs to be done?"i]
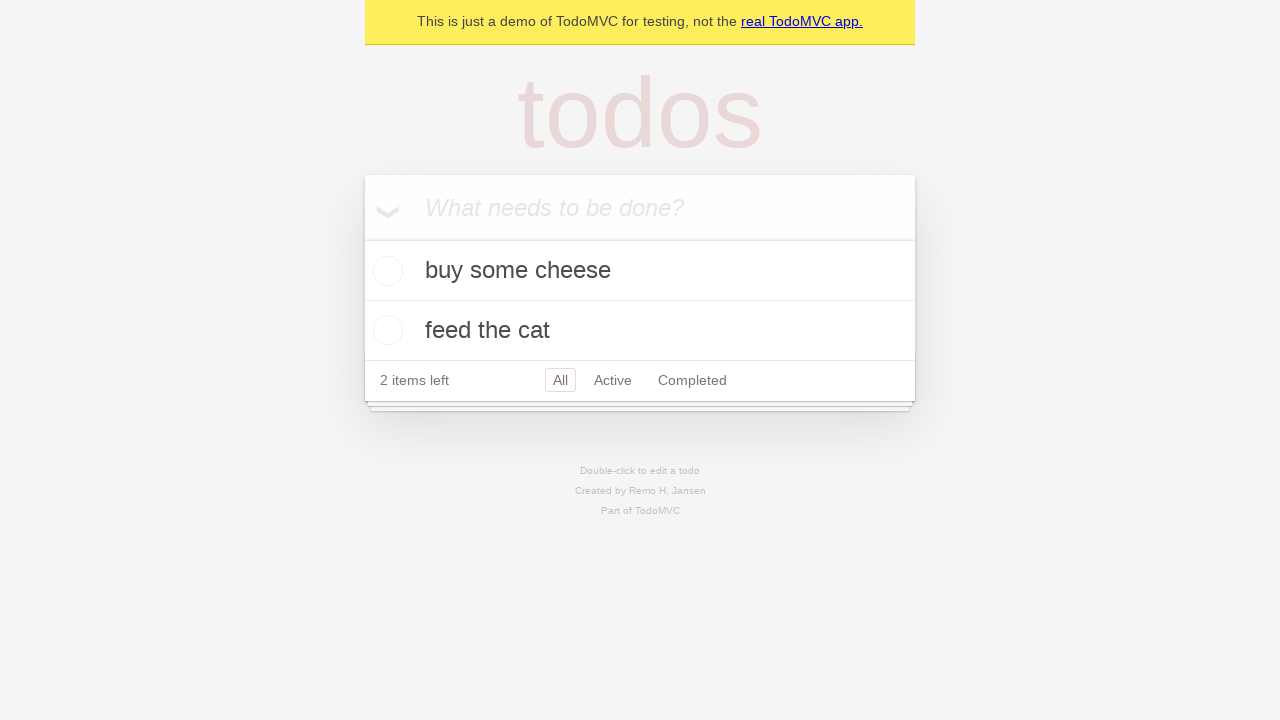

Filled todo input with 'book a doctors appointment' on internal:attr=[placeholder="What needs to be done?"i]
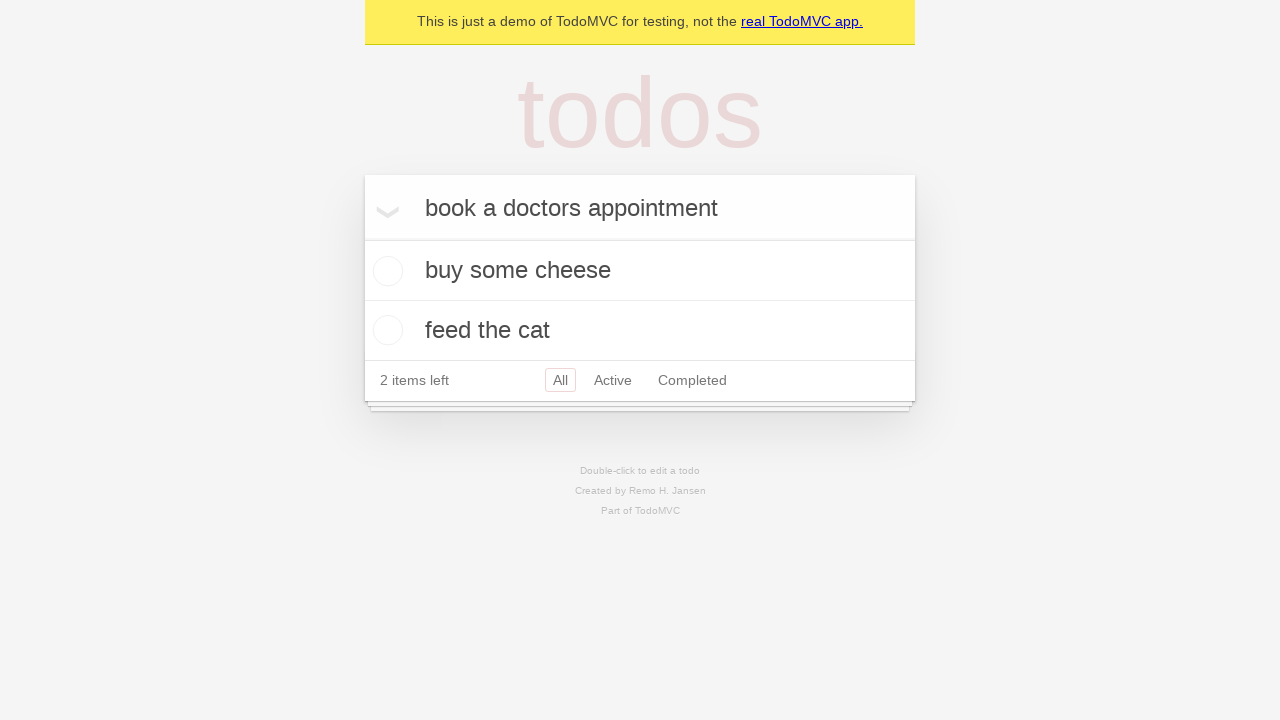

Pressed Enter to create third todo on internal:attr=[placeholder="What needs to be done?"i]
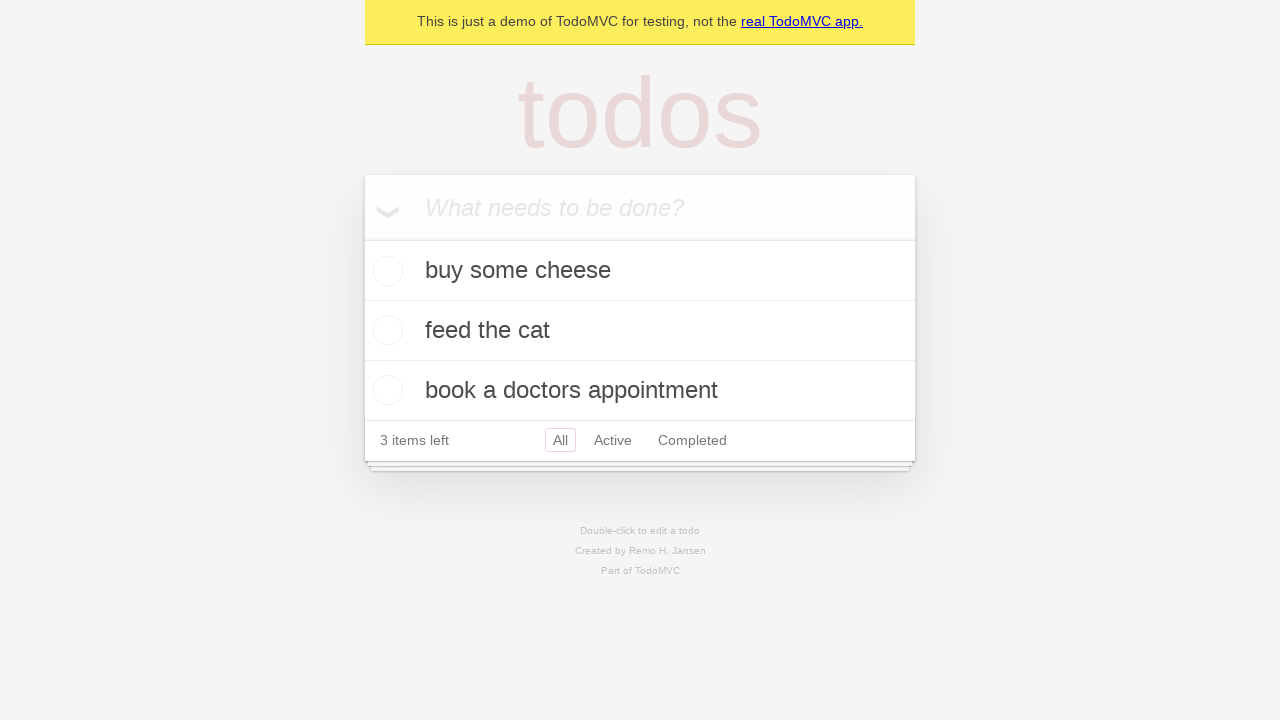

Waited for all 3 todos to be created
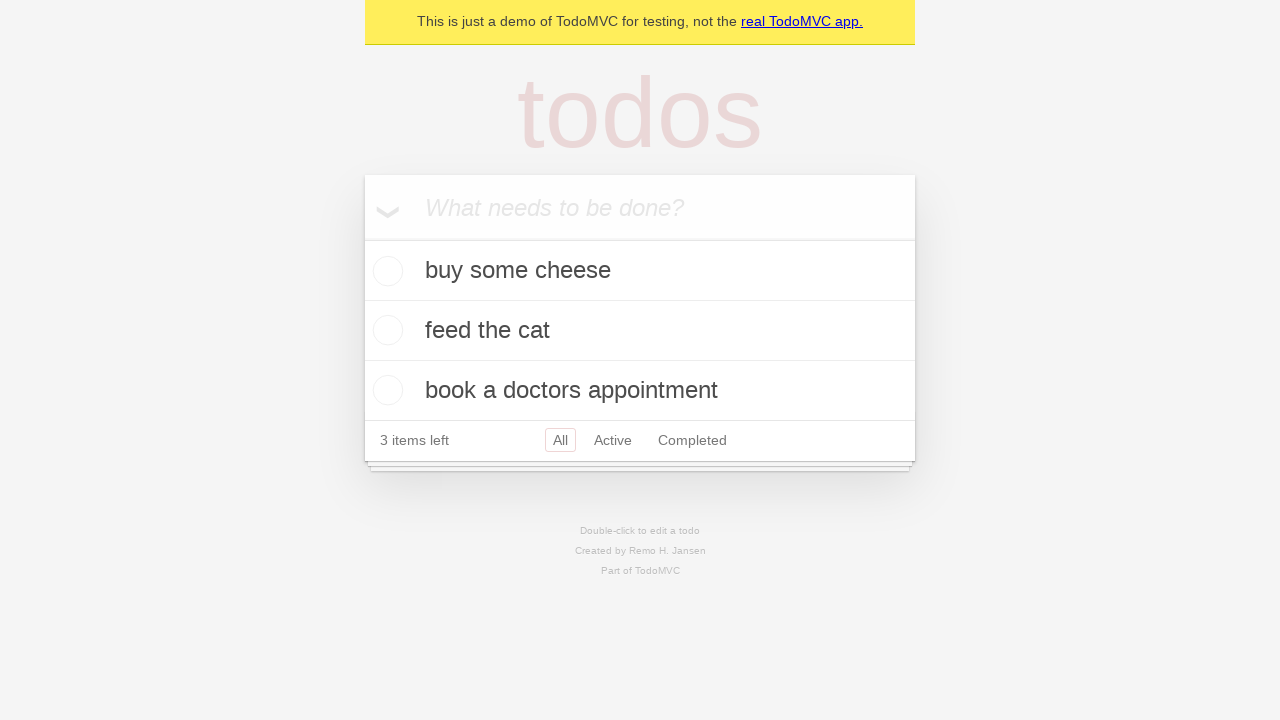

Checked the second todo item at (385, 330) on internal:testid=[data-testid="todo-item"s] >> nth=1 >> internal:role=checkbox
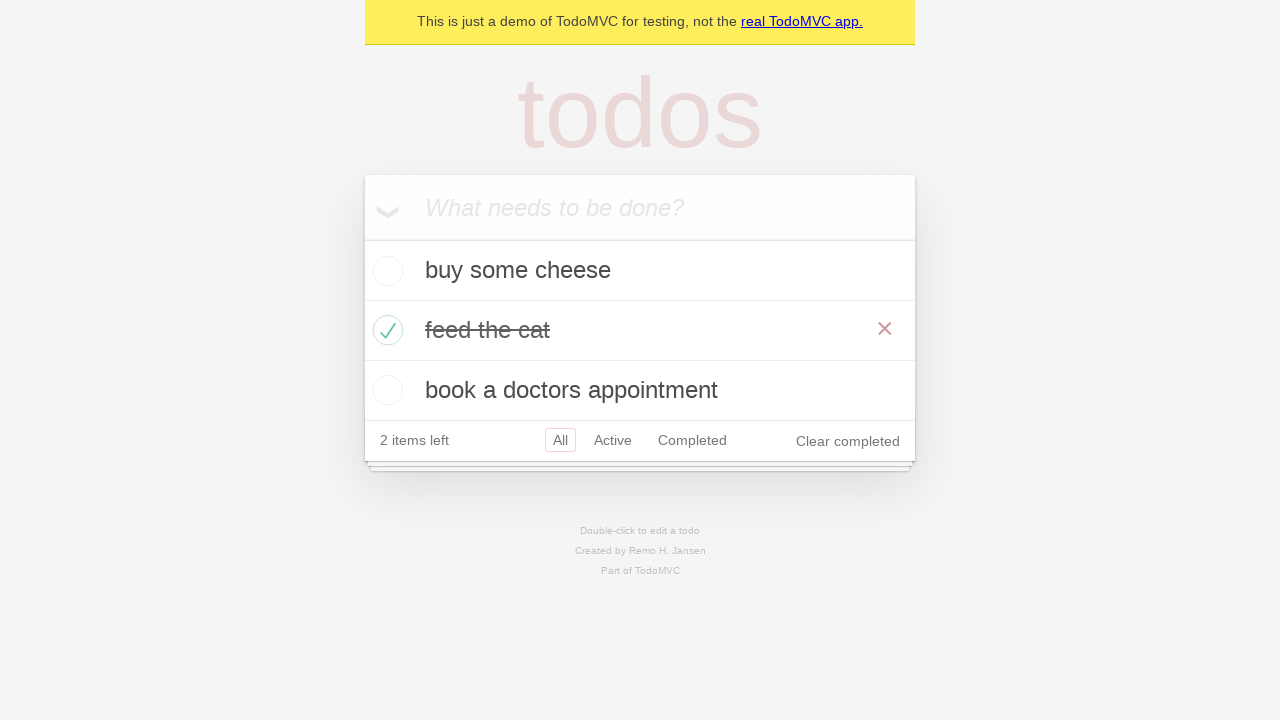

Clicked All filter at (560, 440) on internal:role=link[name="All"i]
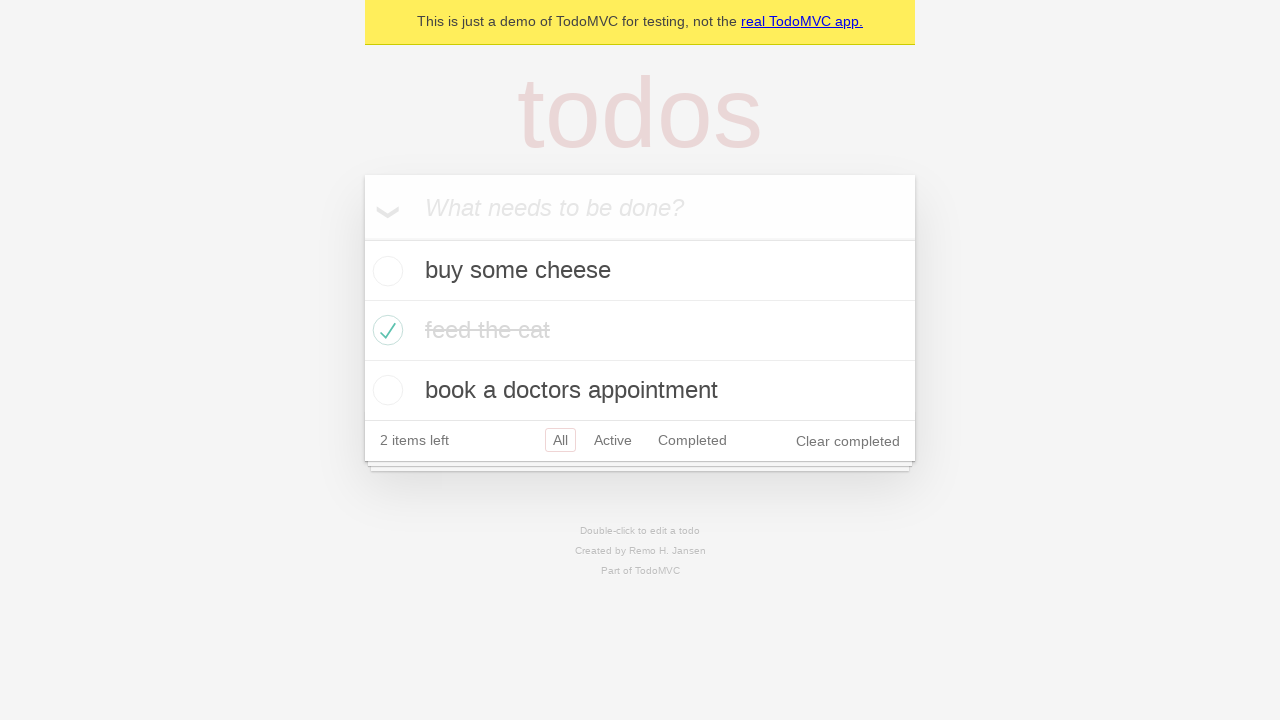

Clicked Active filter at (613, 440) on internal:role=link[name="Active"i]
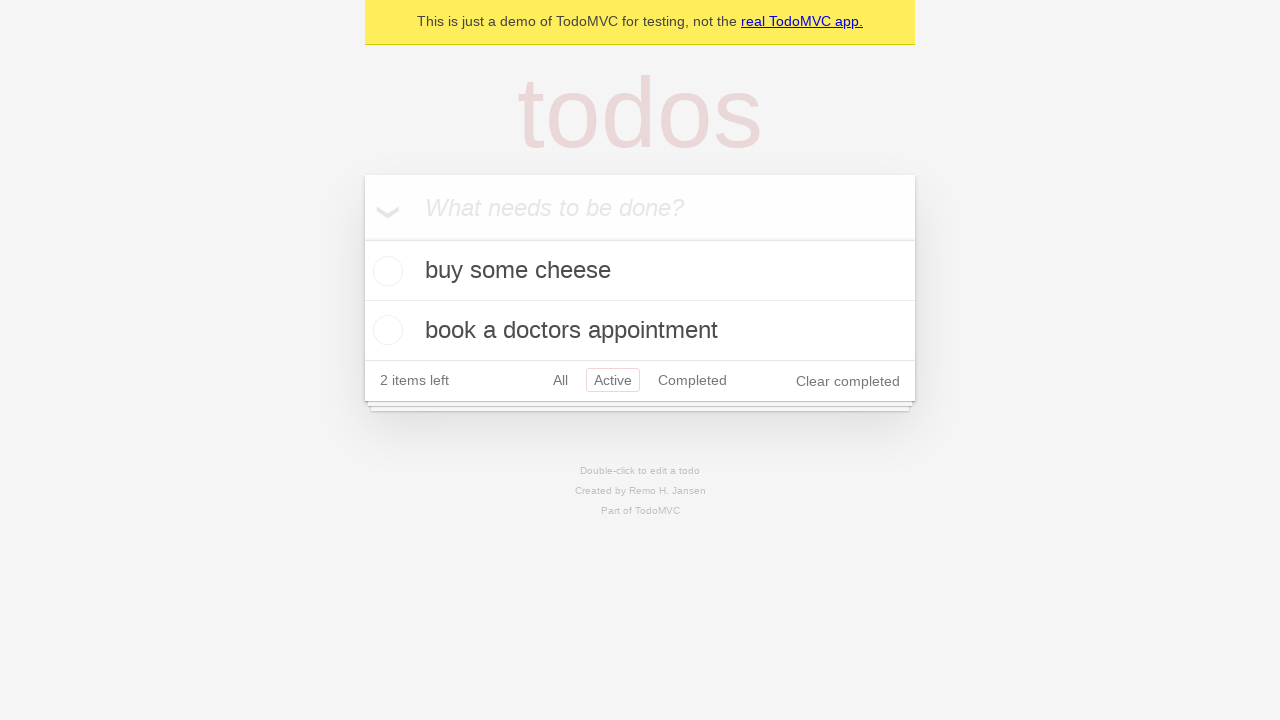

Clicked Completed filter at (692, 380) on internal:role=link[name="Completed"i]
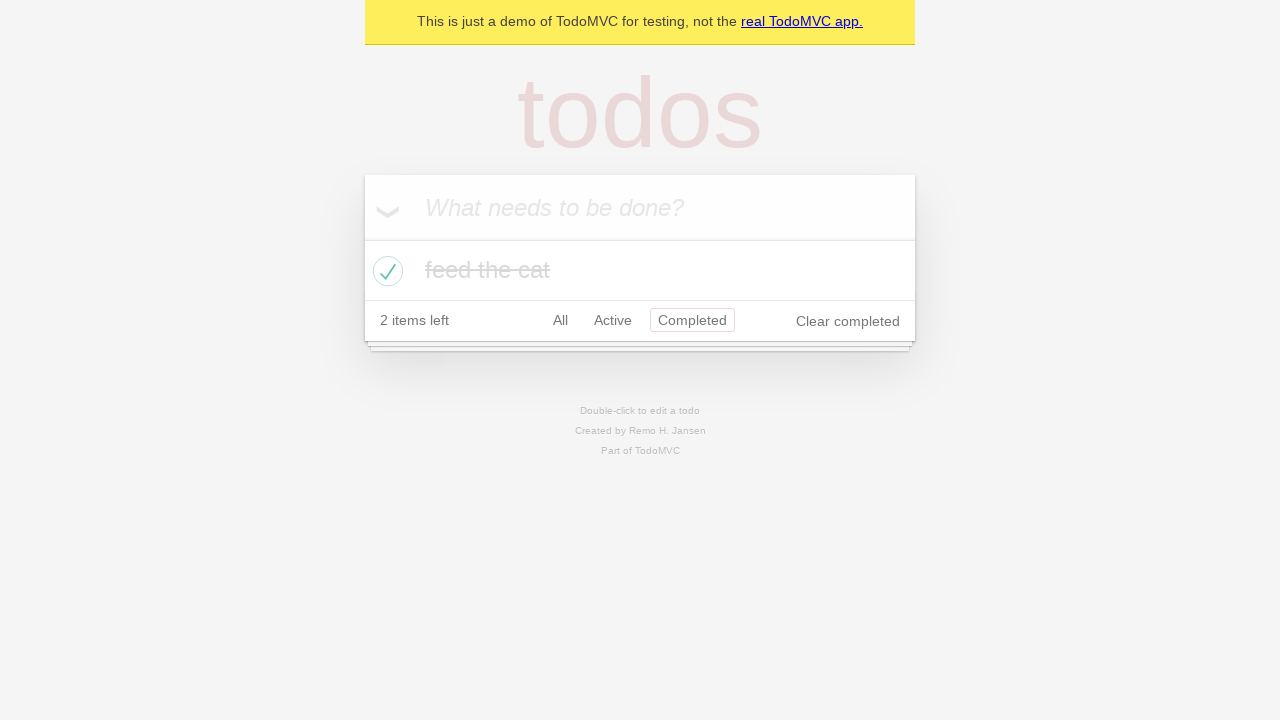

Navigated back to Active filter
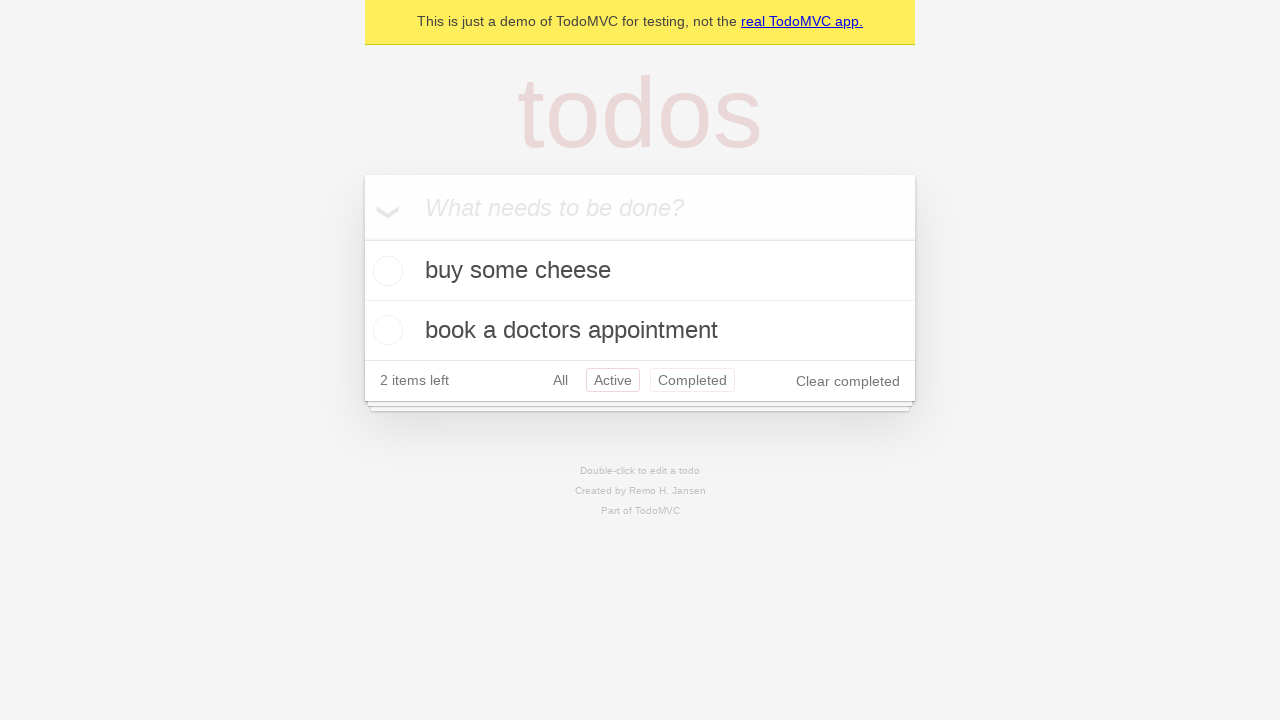

Navigated back to All filter
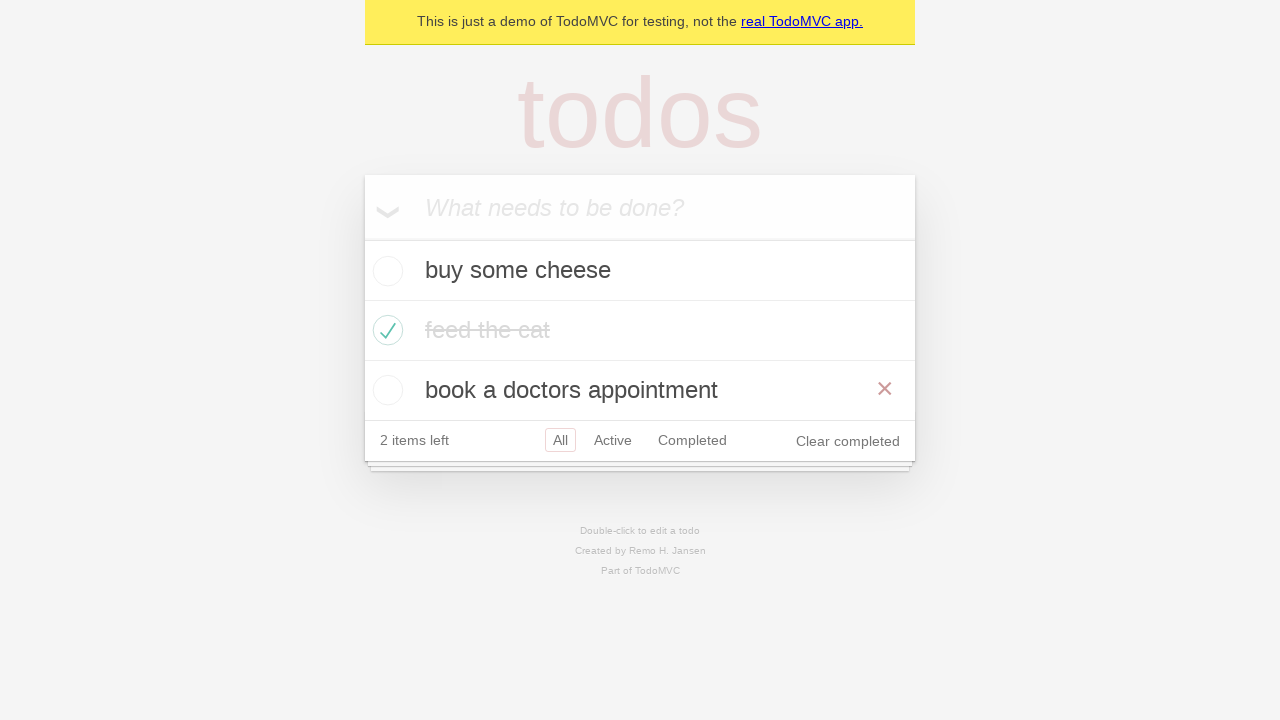

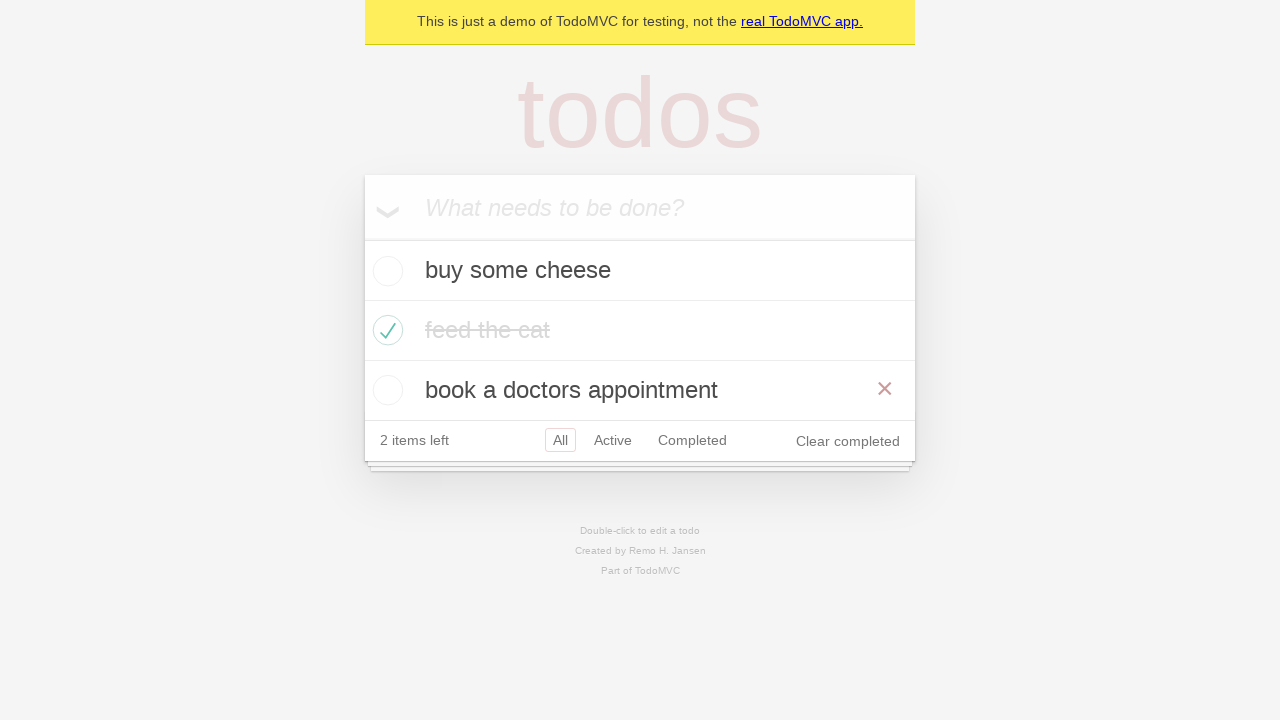